Tests browser navigation by going back, forward, and refreshing the page

Starting URL: https://www.hbo.com/

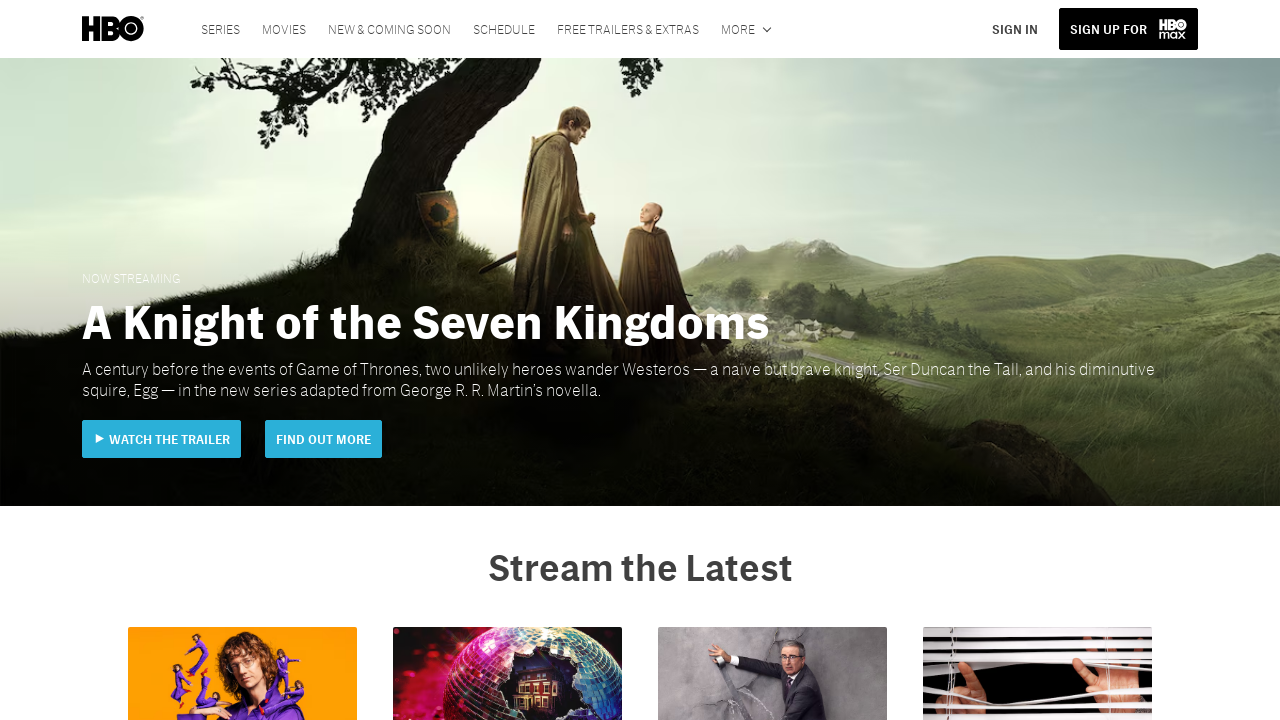

Navigated back to previous page
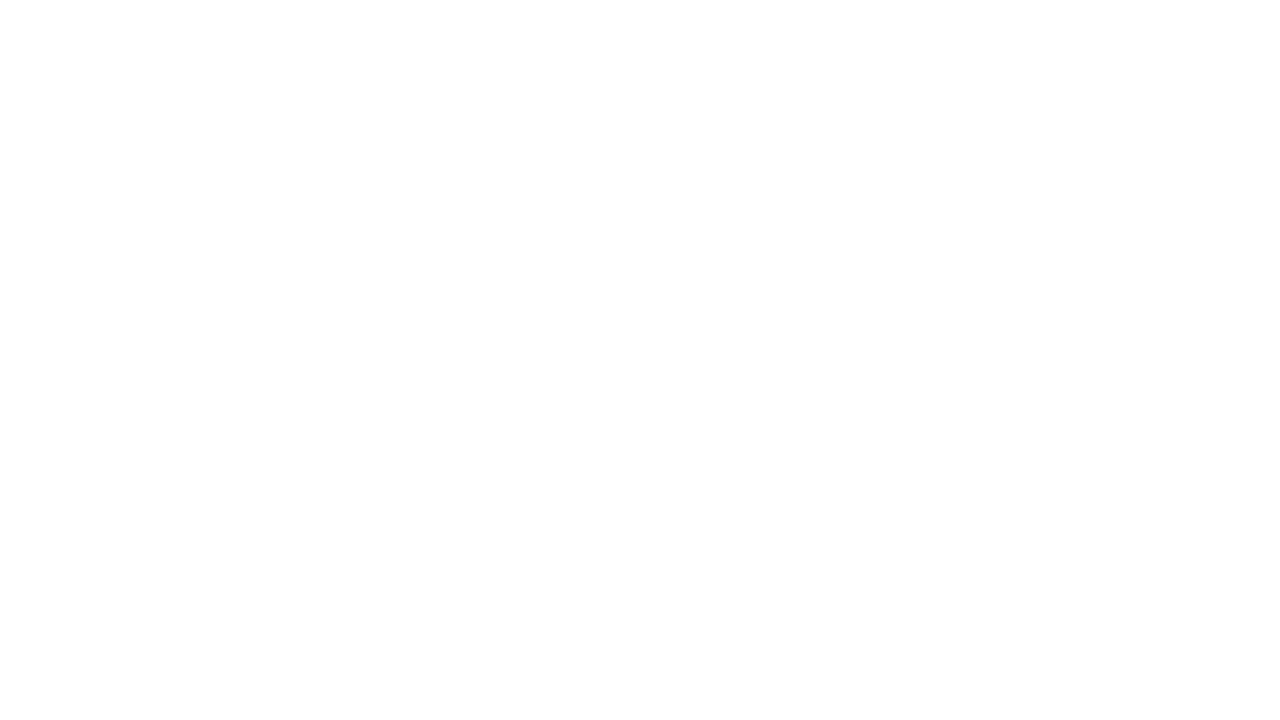

Navigated forward to next page
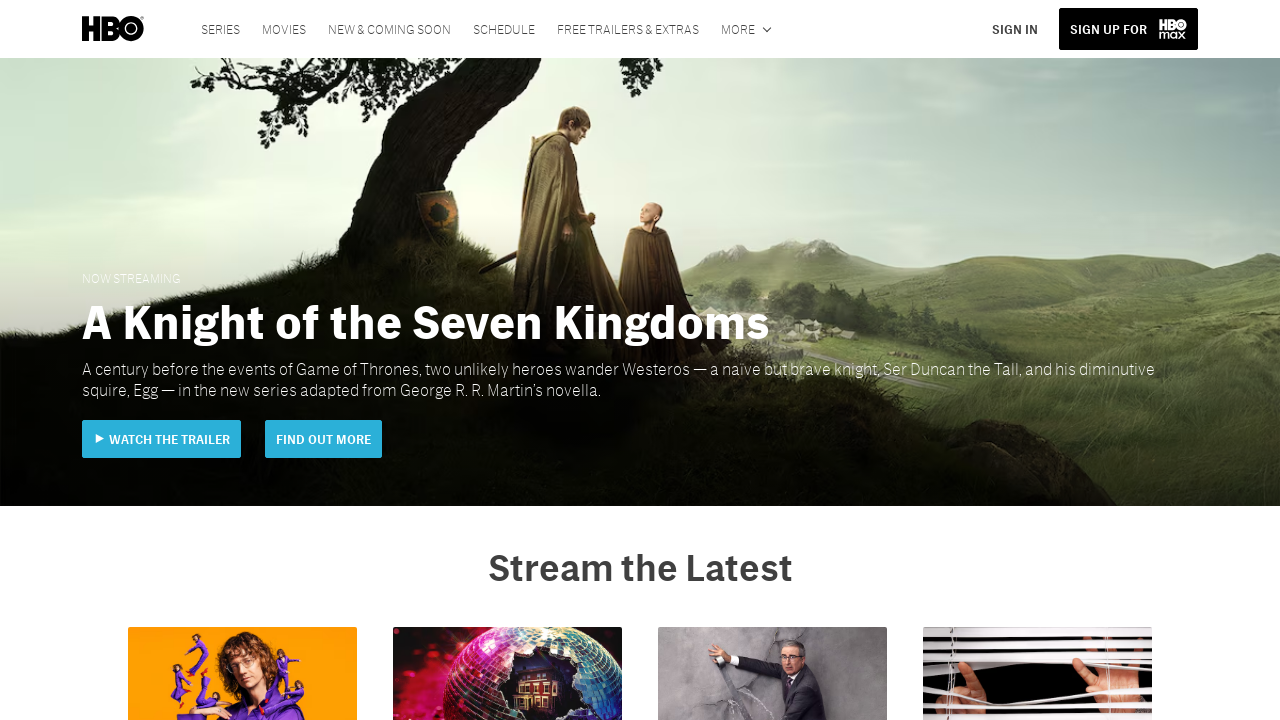

Refreshed the current page
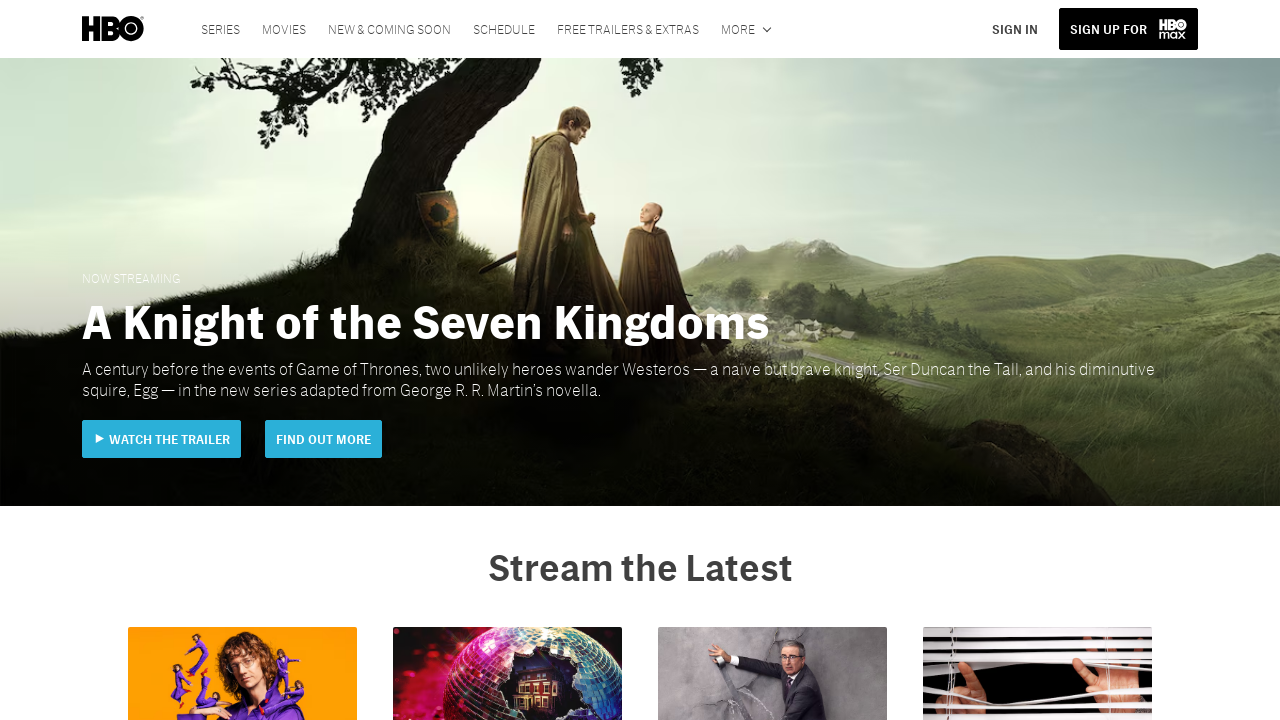

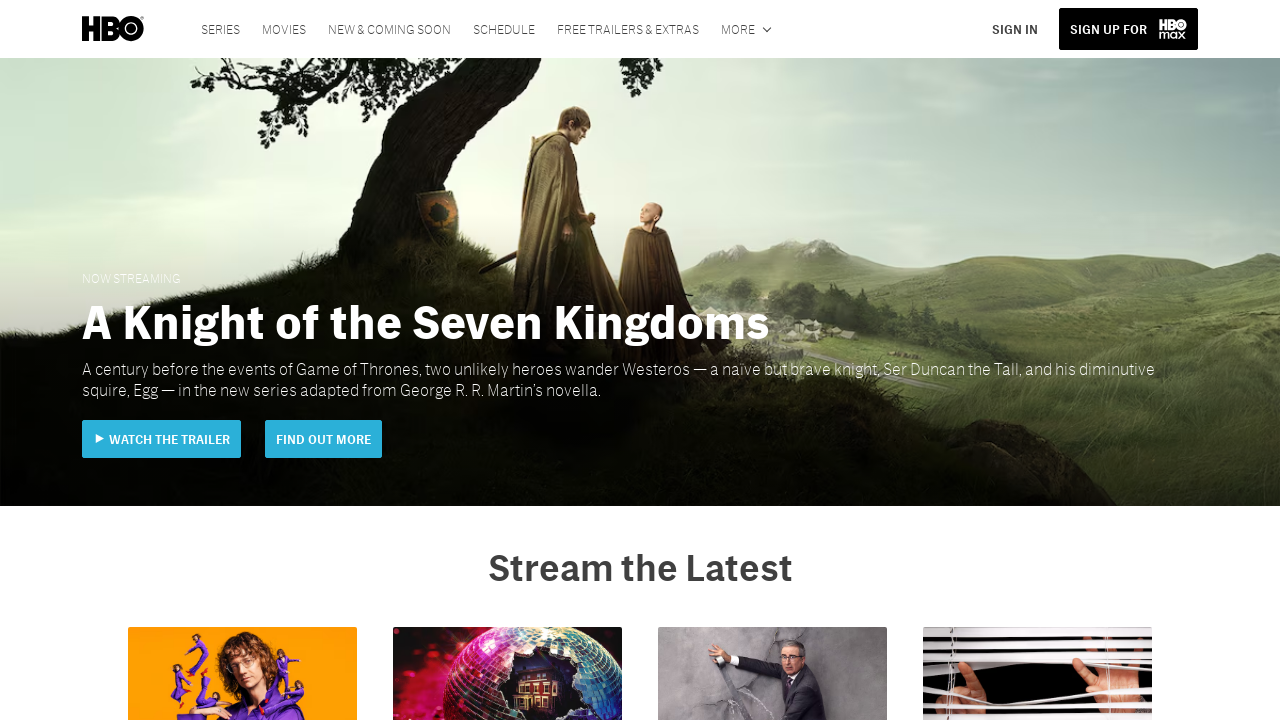